Tests date picker functionality by clicking on the date input field and selecting a month from the dropdown

Starting URL: https://demoqa.com/automation-practice-form

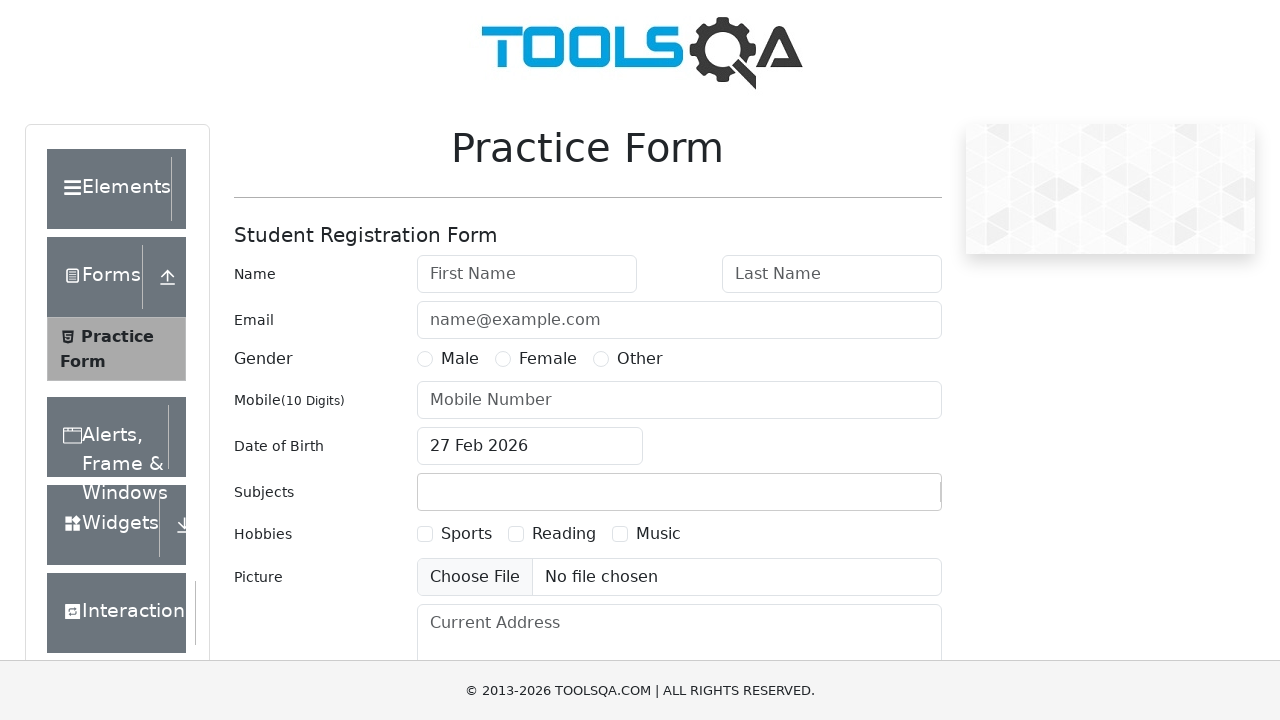

Clicked on the date of birth input field to open the date picker at (530, 446) on input#dateOfBirthInput
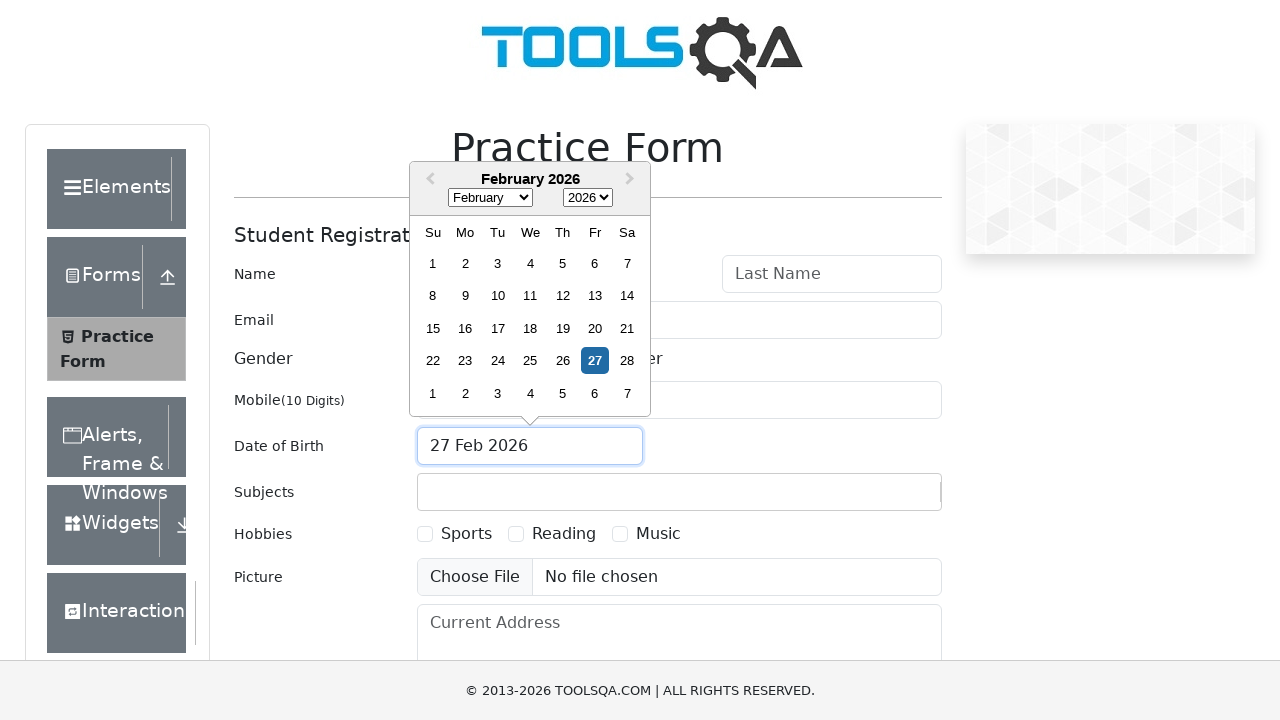

Clicked on the month dropdown in the date picker at (490, 198) on select.react-datepicker__month-select
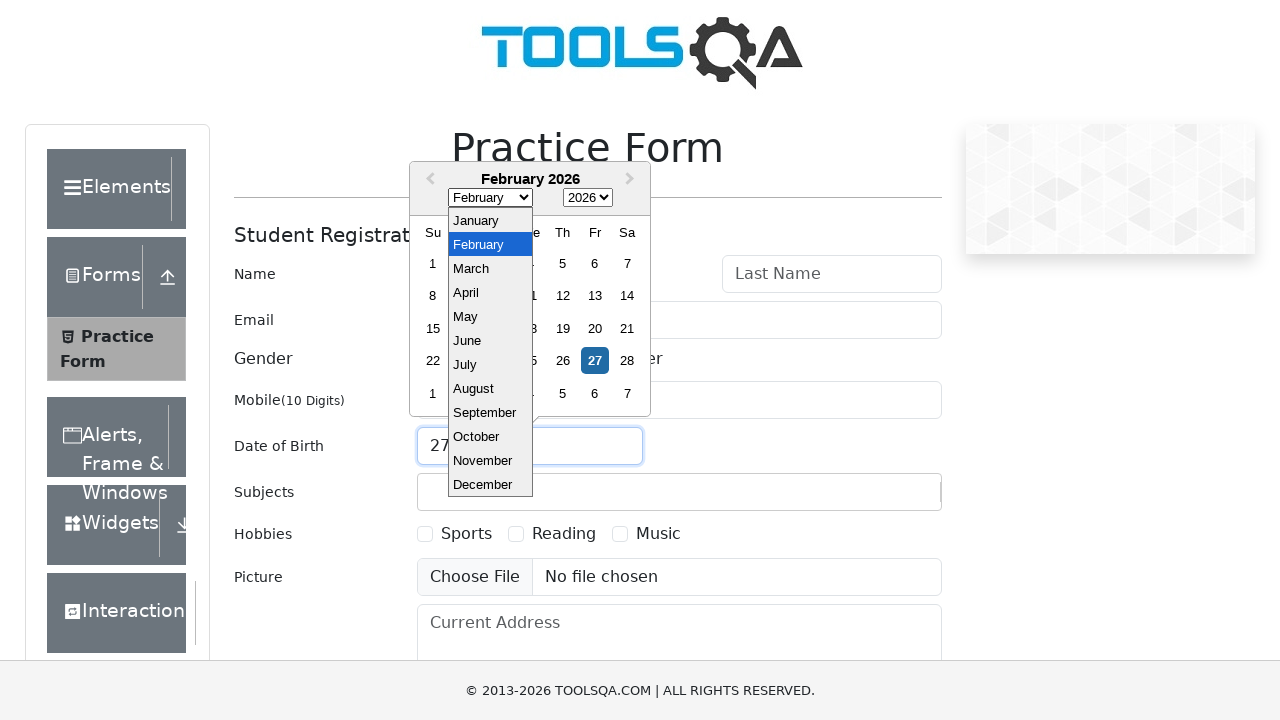

Selected March from the month dropdown on select.react-datepicker__month-select
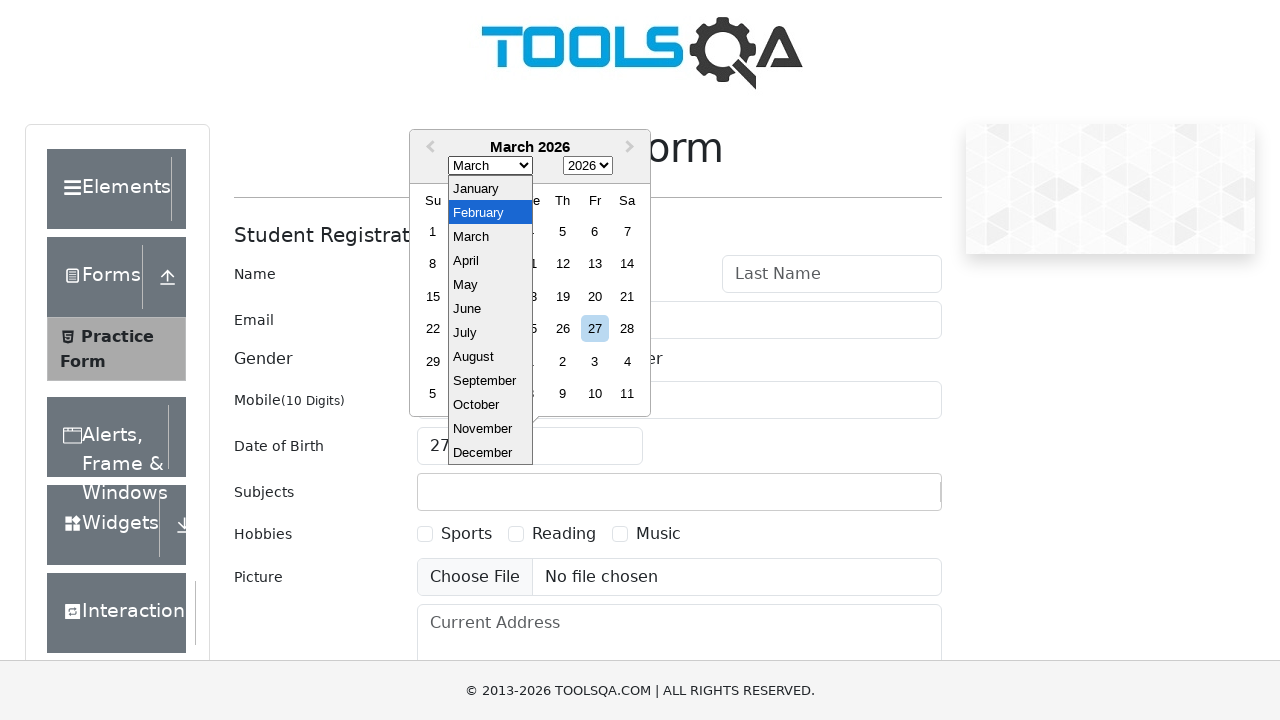

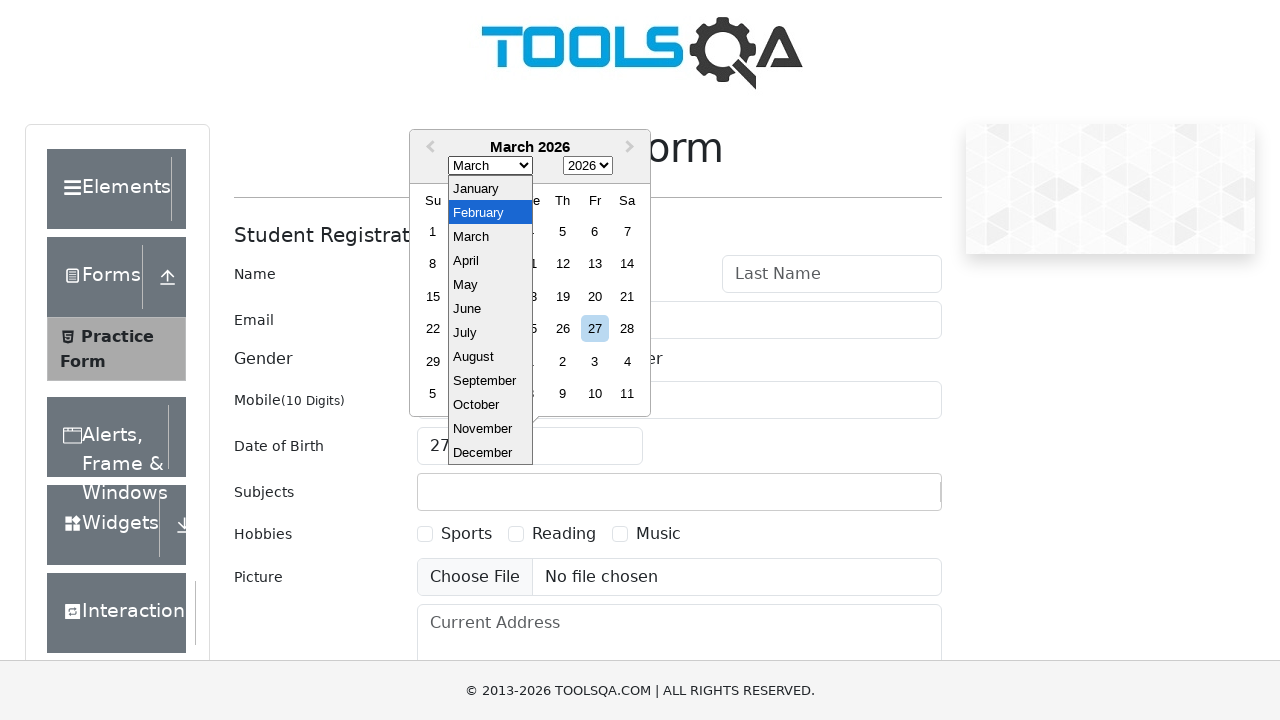